Navigates to trendyol.com homepage and verifies the page loads by checking the title is present

Starting URL: https://www.trendyol.com/

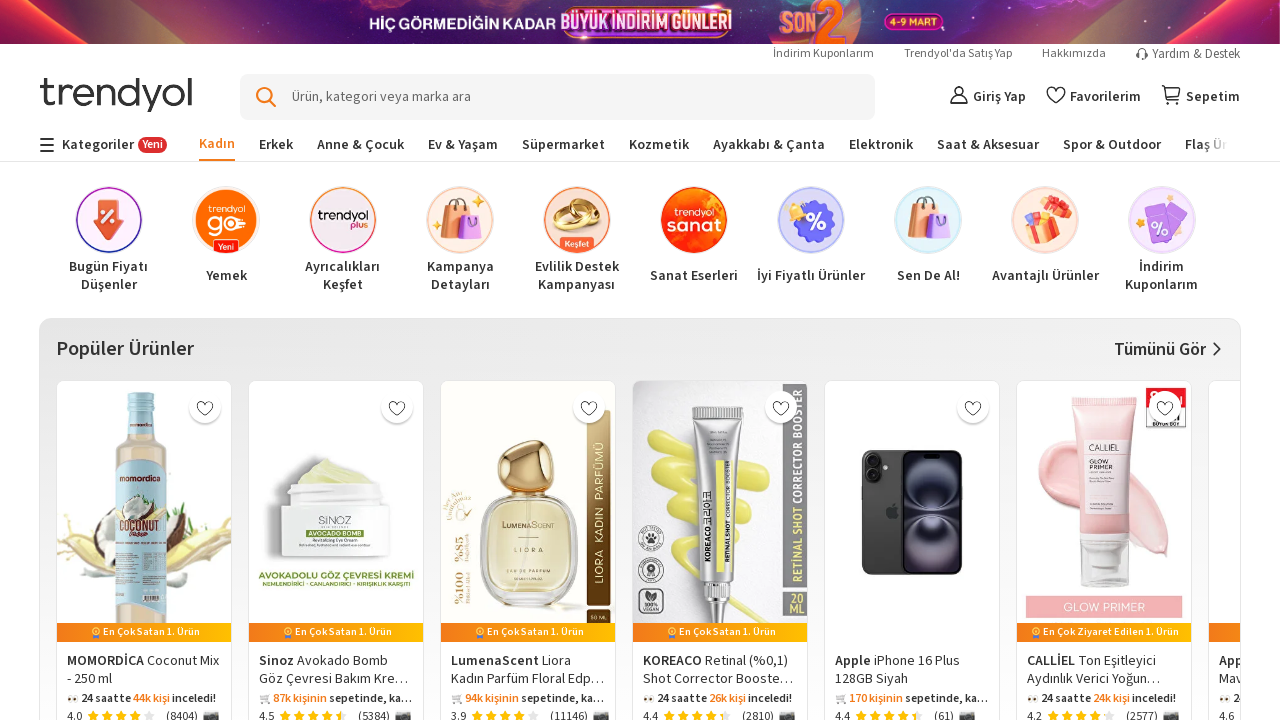

Navigated to Trendyol.com homepage
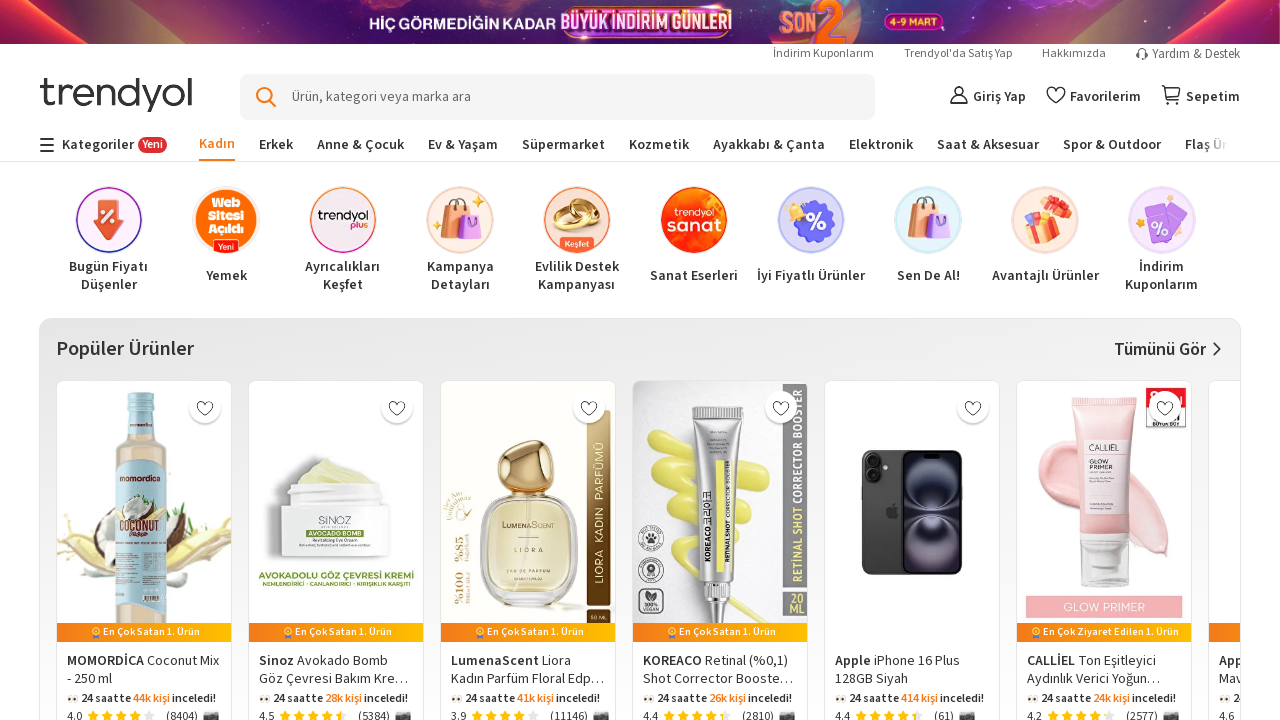

Page reached domcontentloaded state
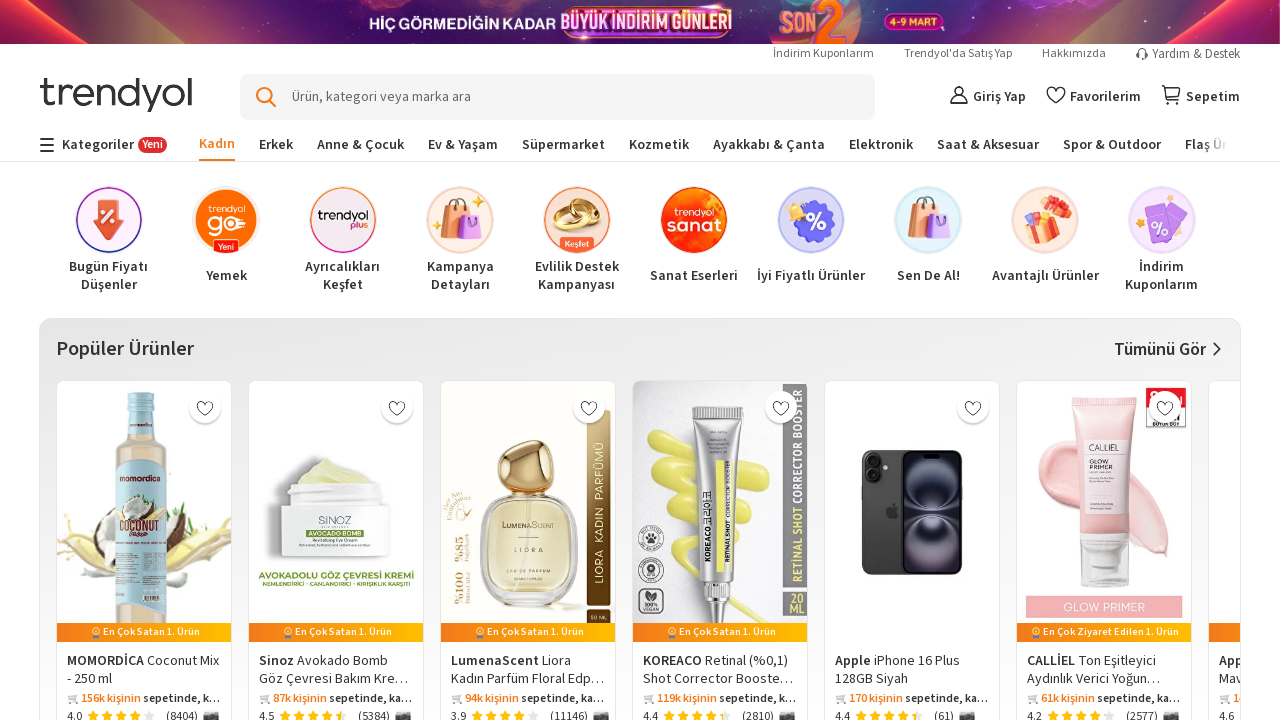

Verified page title is present and not empty
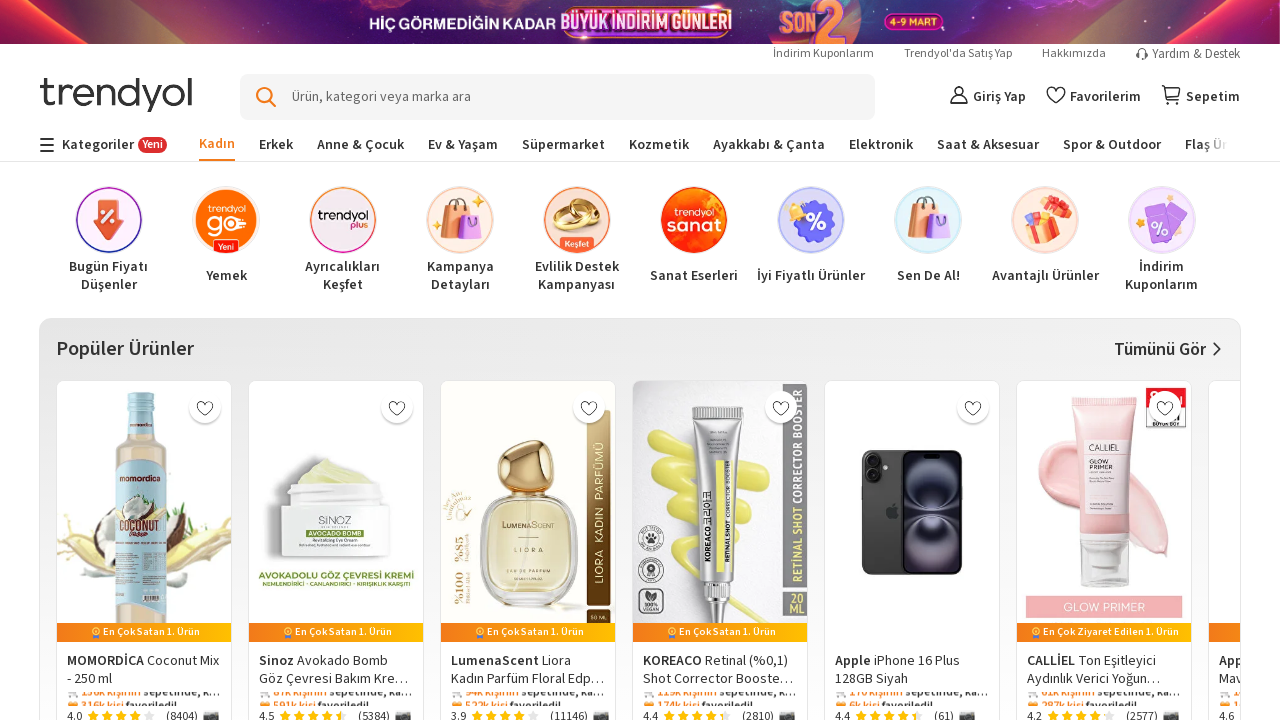

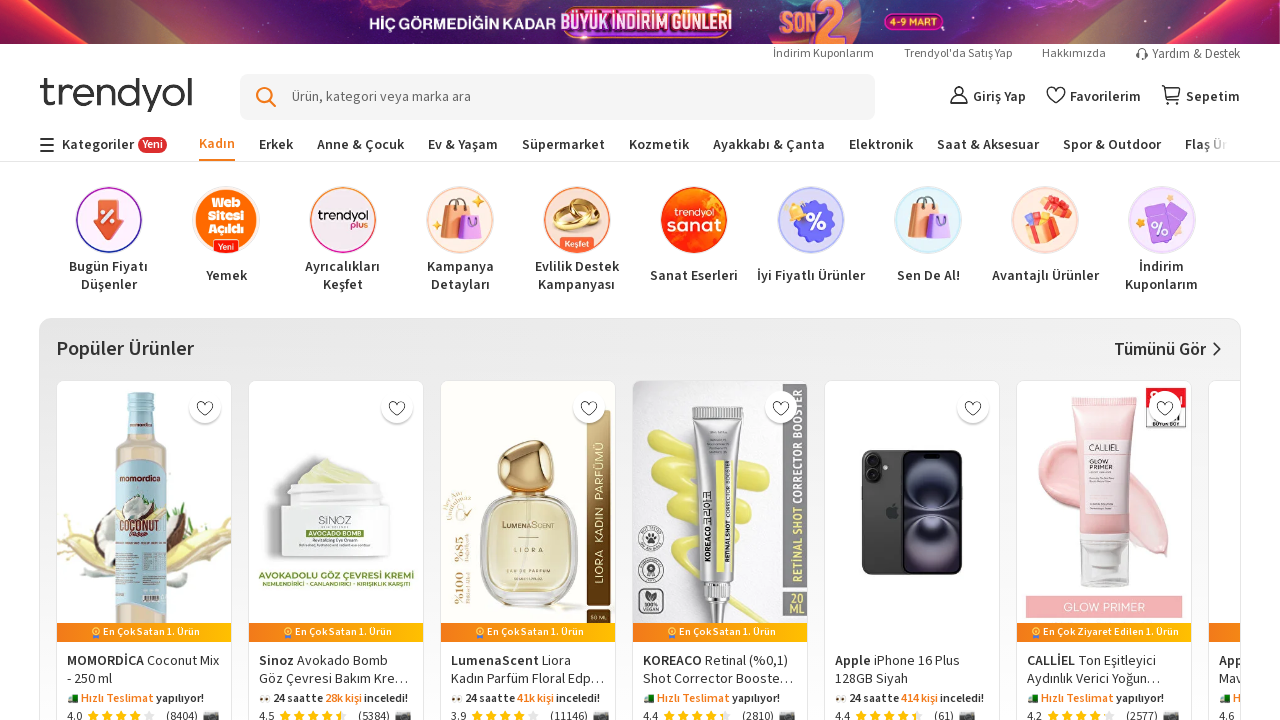